Practices table interaction by locating a table element, counting rows and columns, and extracting data from specific cells in the second row

Starting URL: https://rahulshettyacademy.com/AutomationPractice/

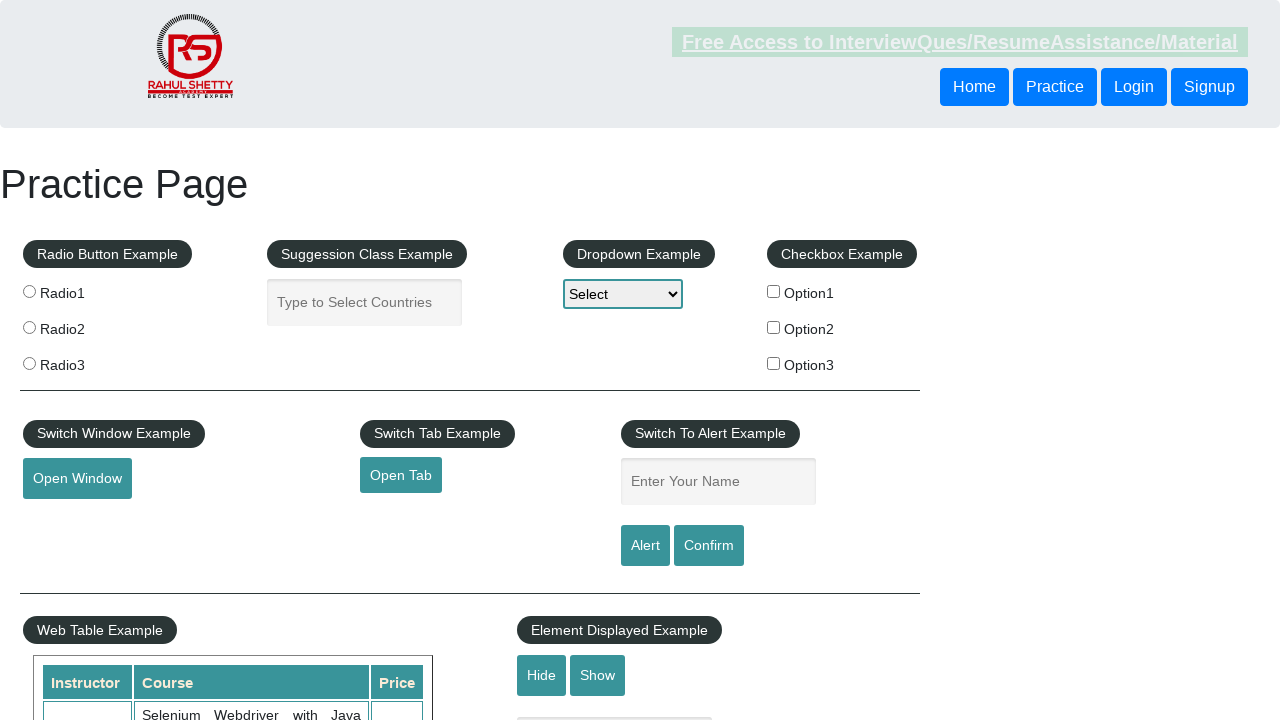

Waited for product table to be visible
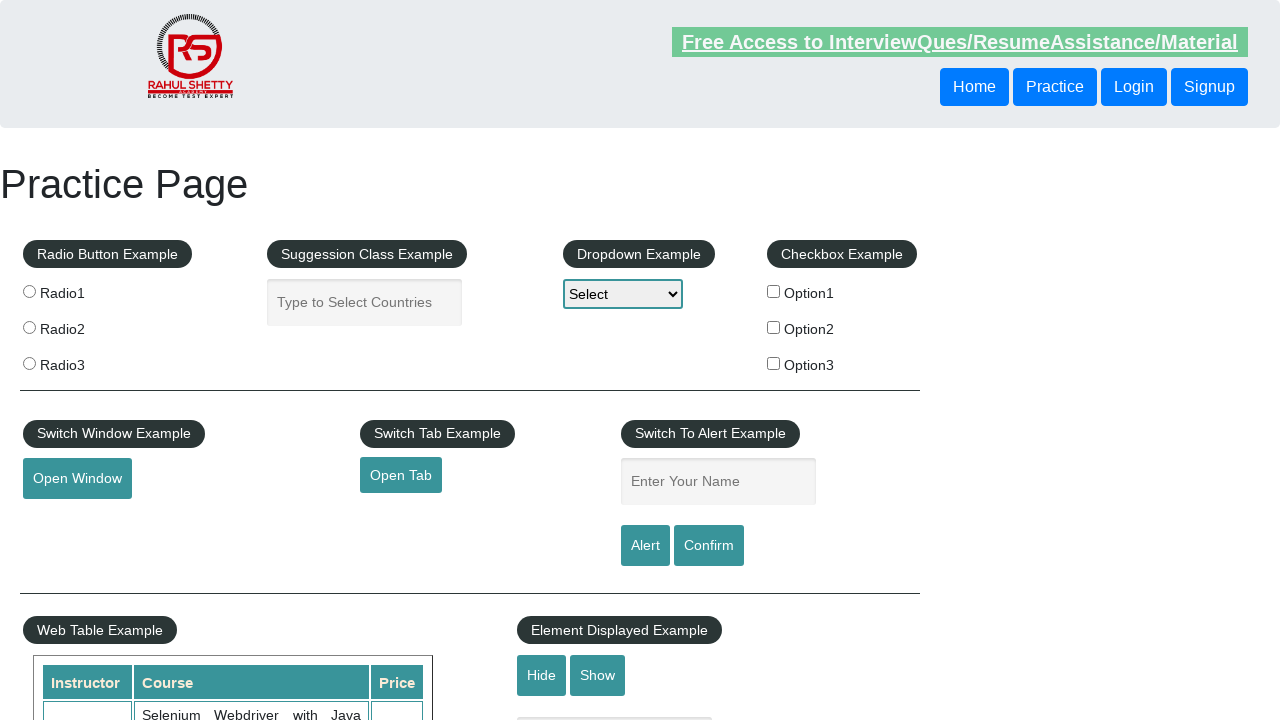

Located all rows in product table
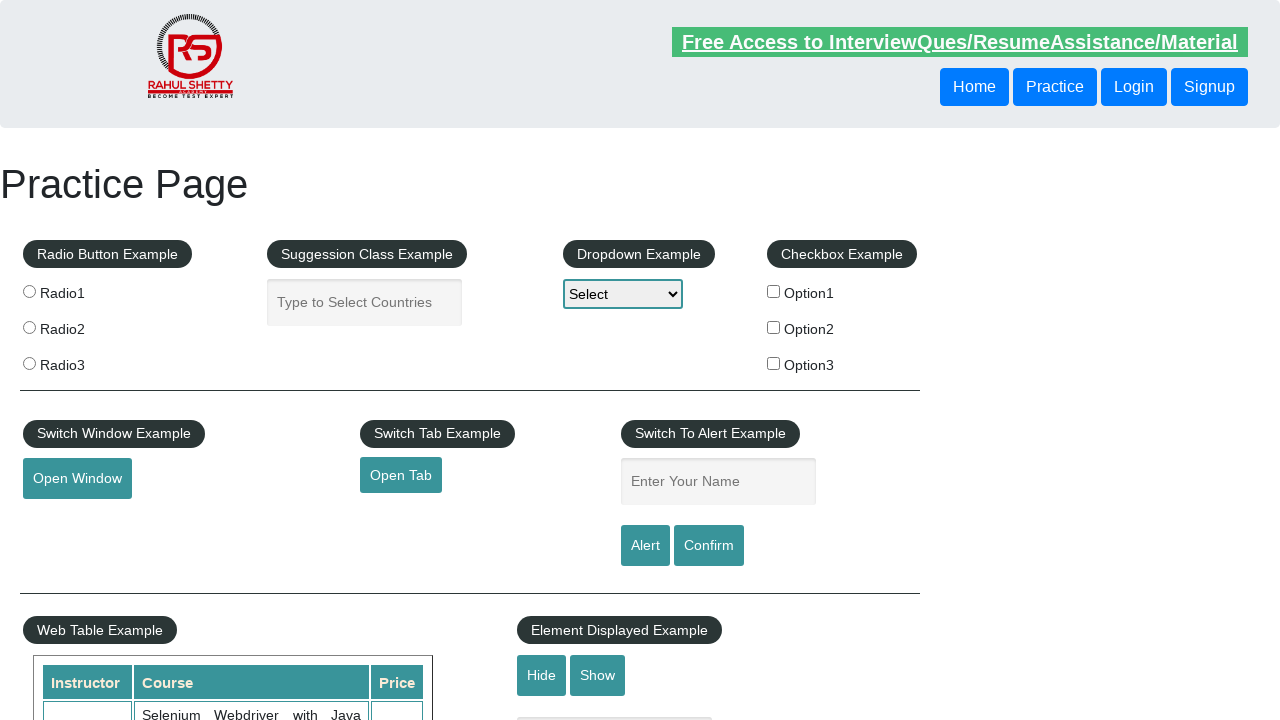

Counted table rows: 21 rows found
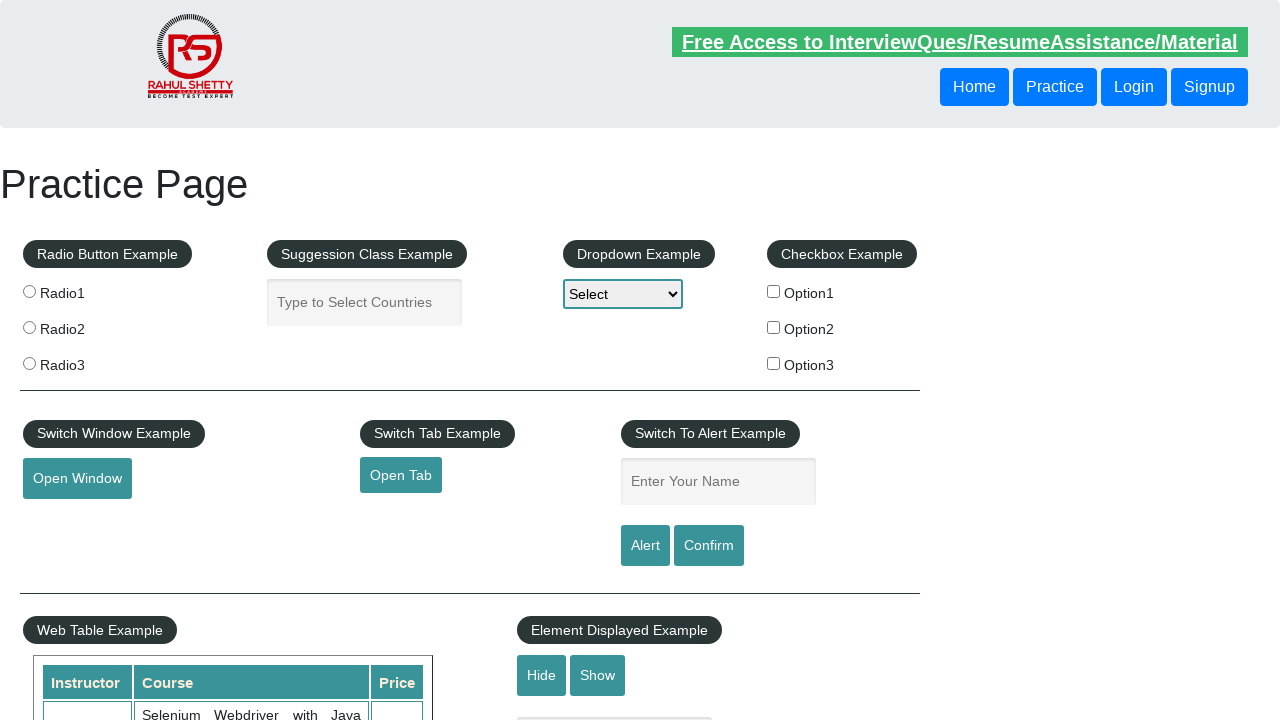

Located all header columns in first row
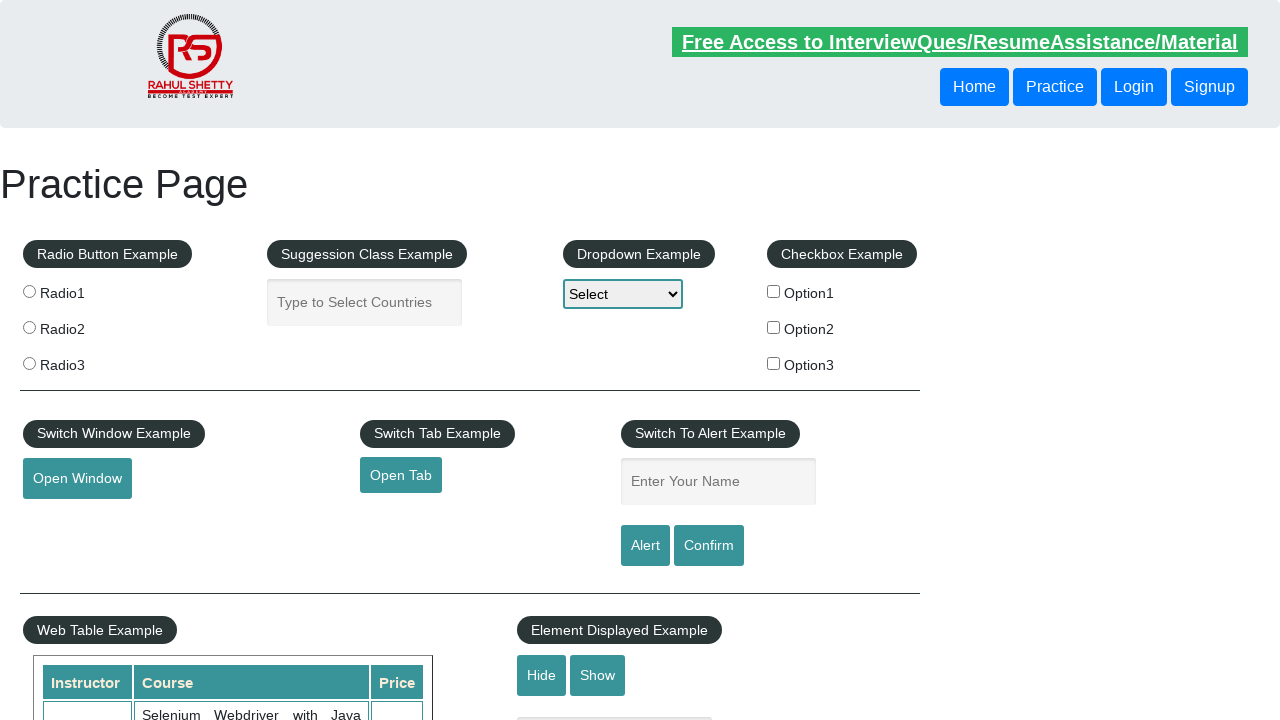

Counted table columns: 3 columns found
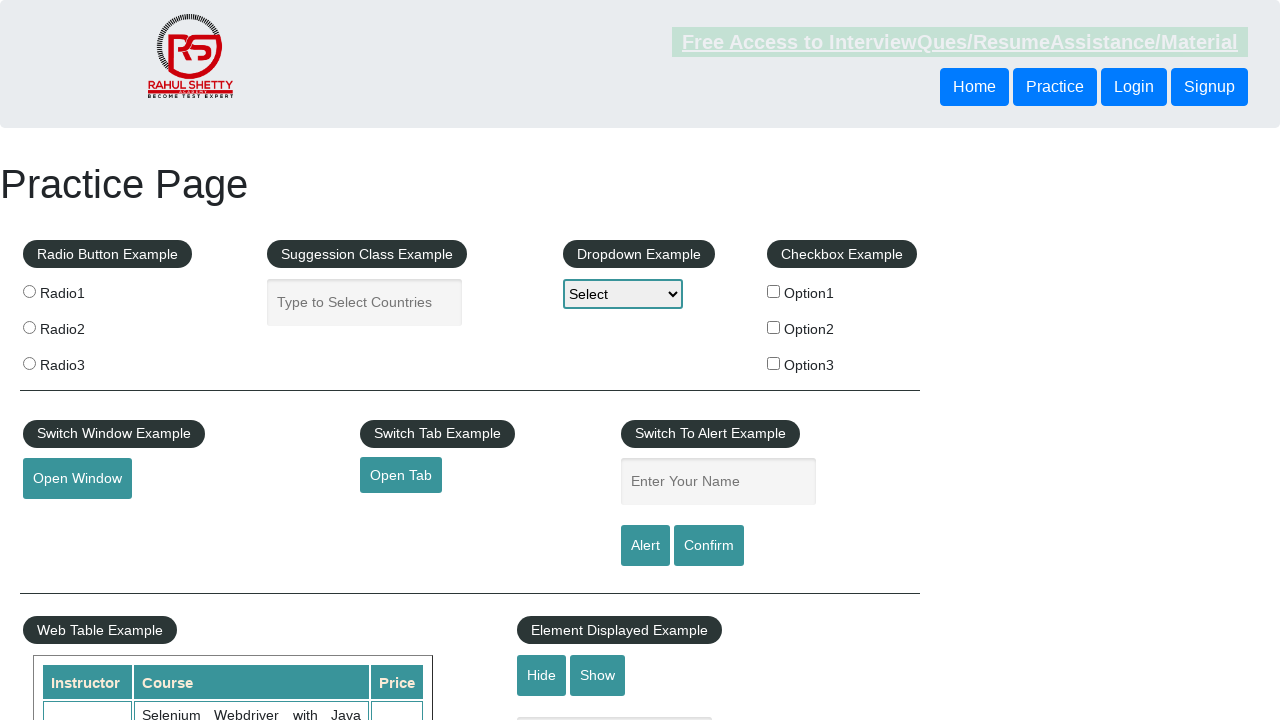

Located all cells in second data row
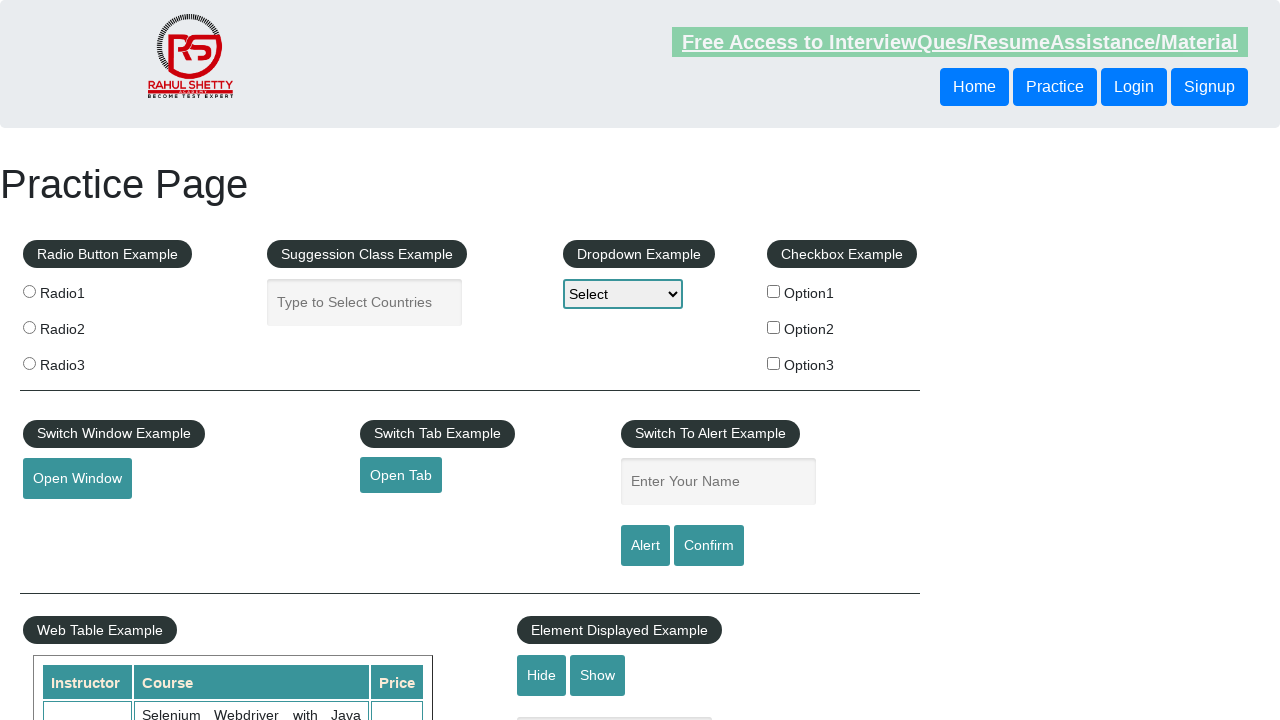

Extracted Cell 1 from second row: Rahul Shetty
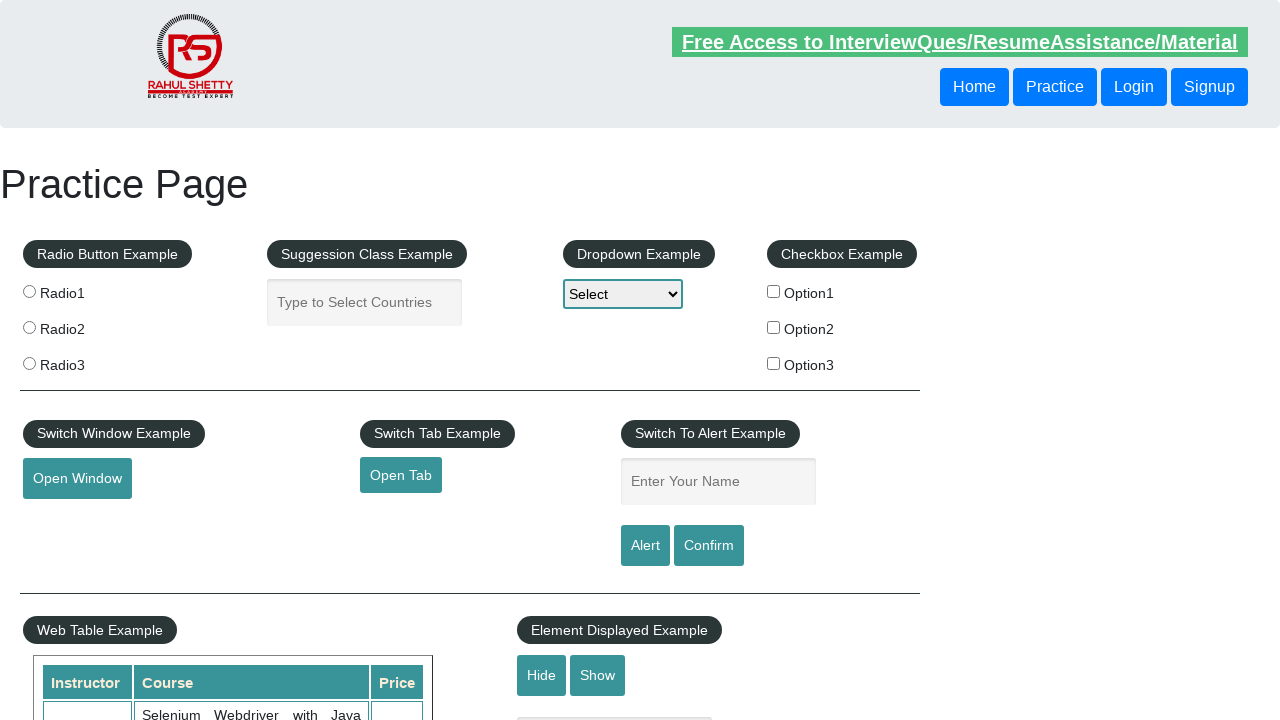

Extracted Cell 2 from second row: Learn SQL in Practical + Database Testing from Scratch
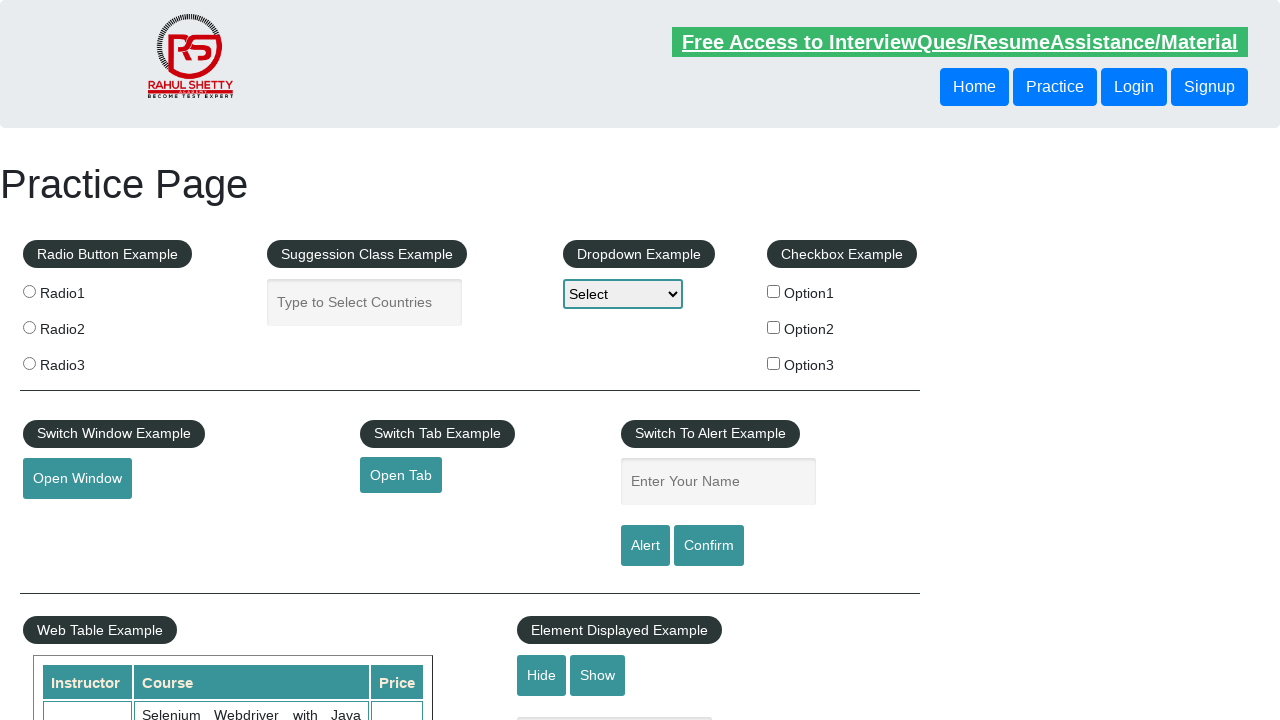

Extracted Cell 3 from second row: 25
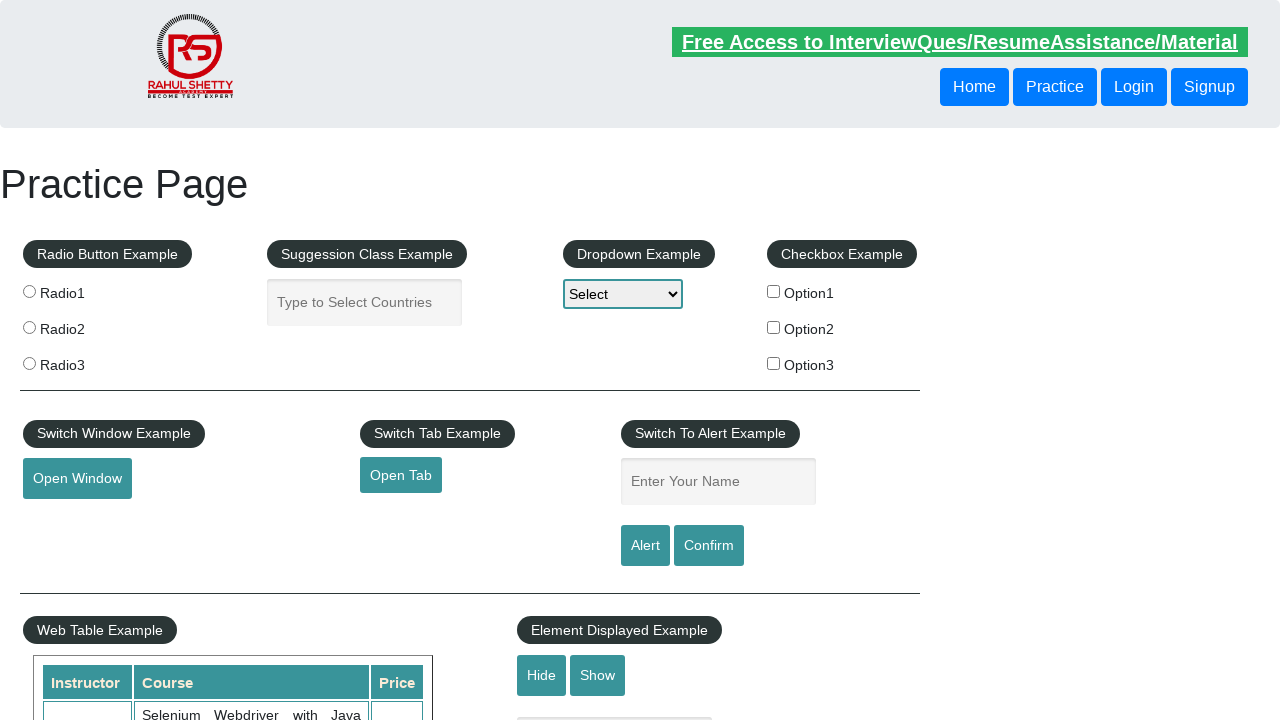

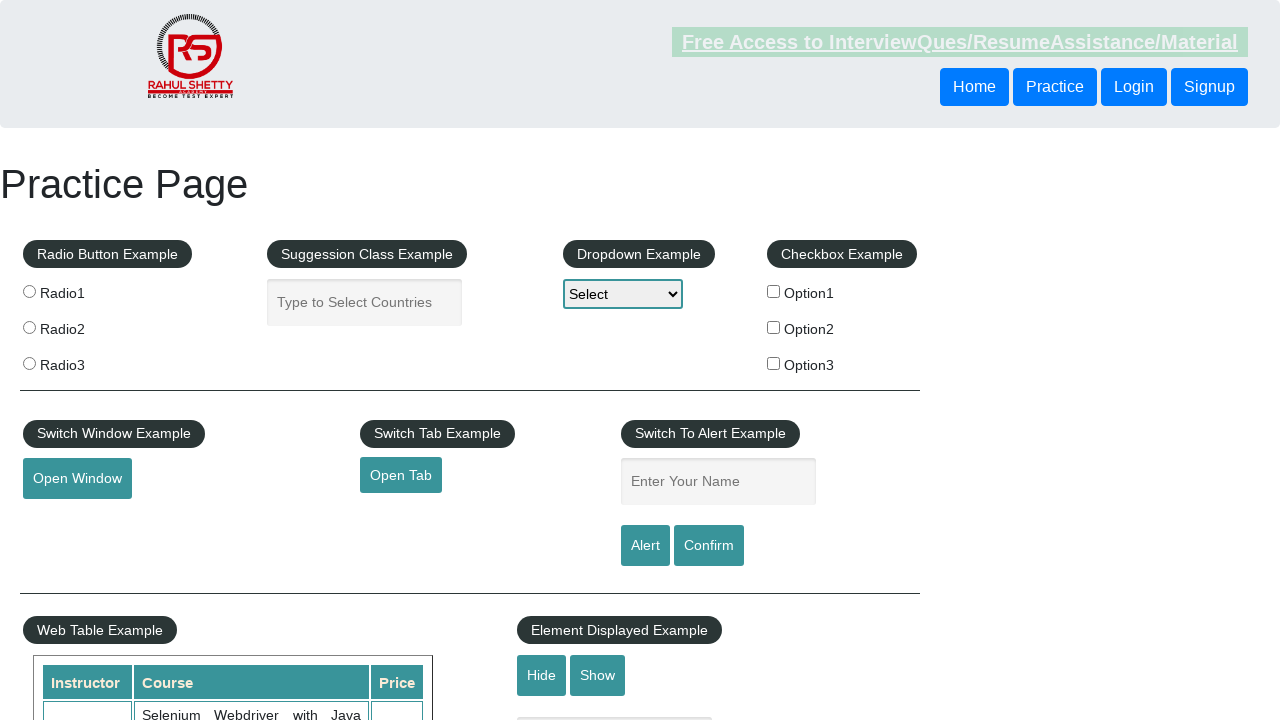